Tests JavaScript alert interactions including accepting alerts, confirming/dismissing confirm dialogs, and entering text in prompt dialogs on a demo page.

Starting URL: https://the-internet.herokuapp.com/javascript_alerts

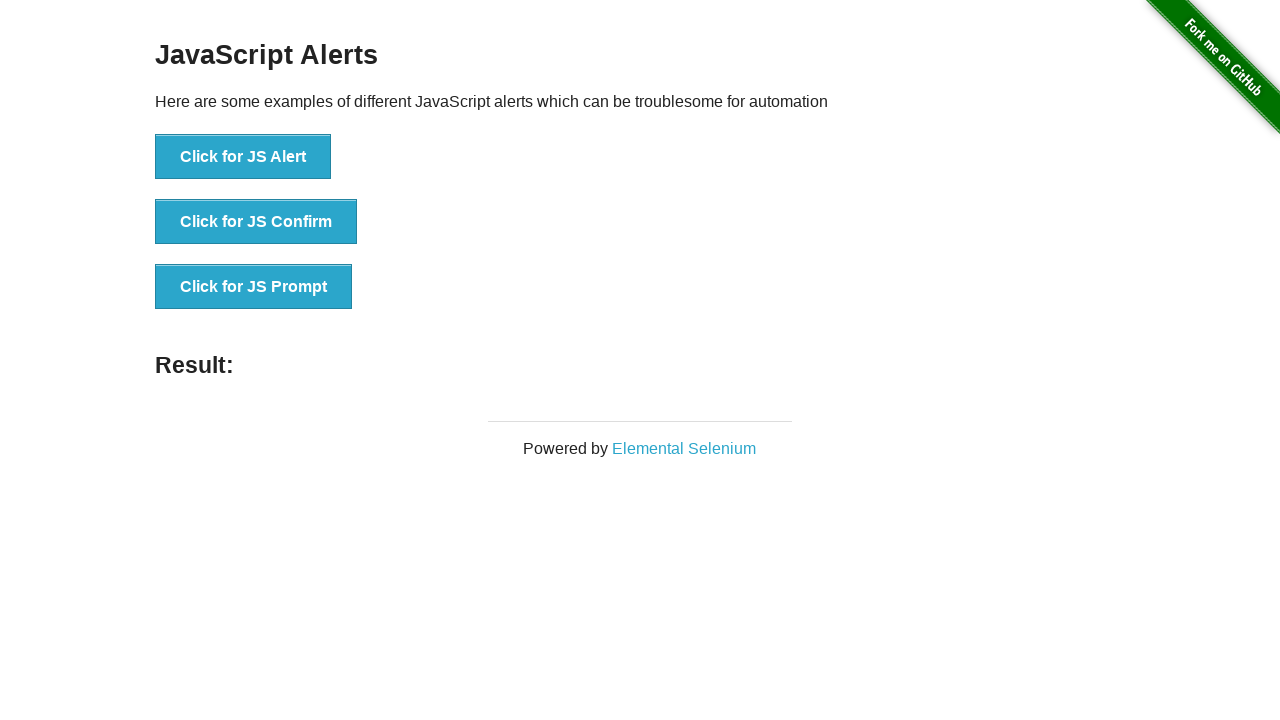

Clicked JS Alert button at (243, 157) on xpath=//*[@id='content']/div//li[1]/button
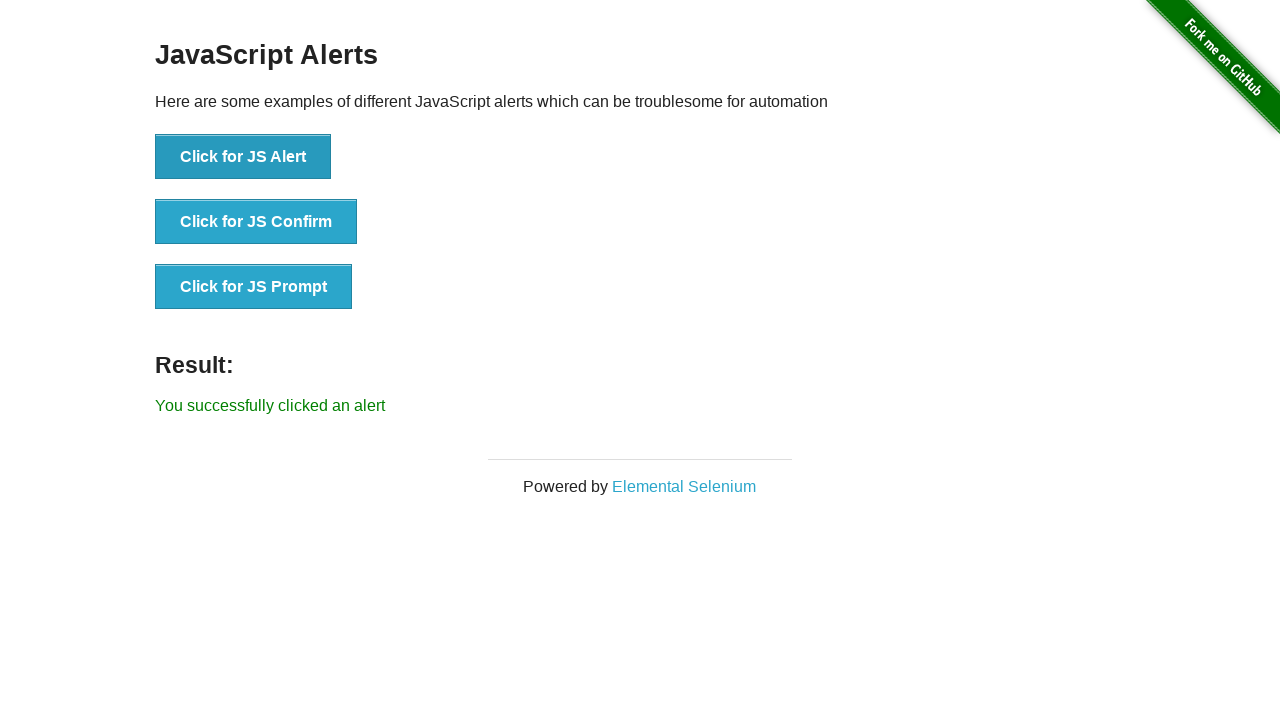

Registered dialog handler to accept alert
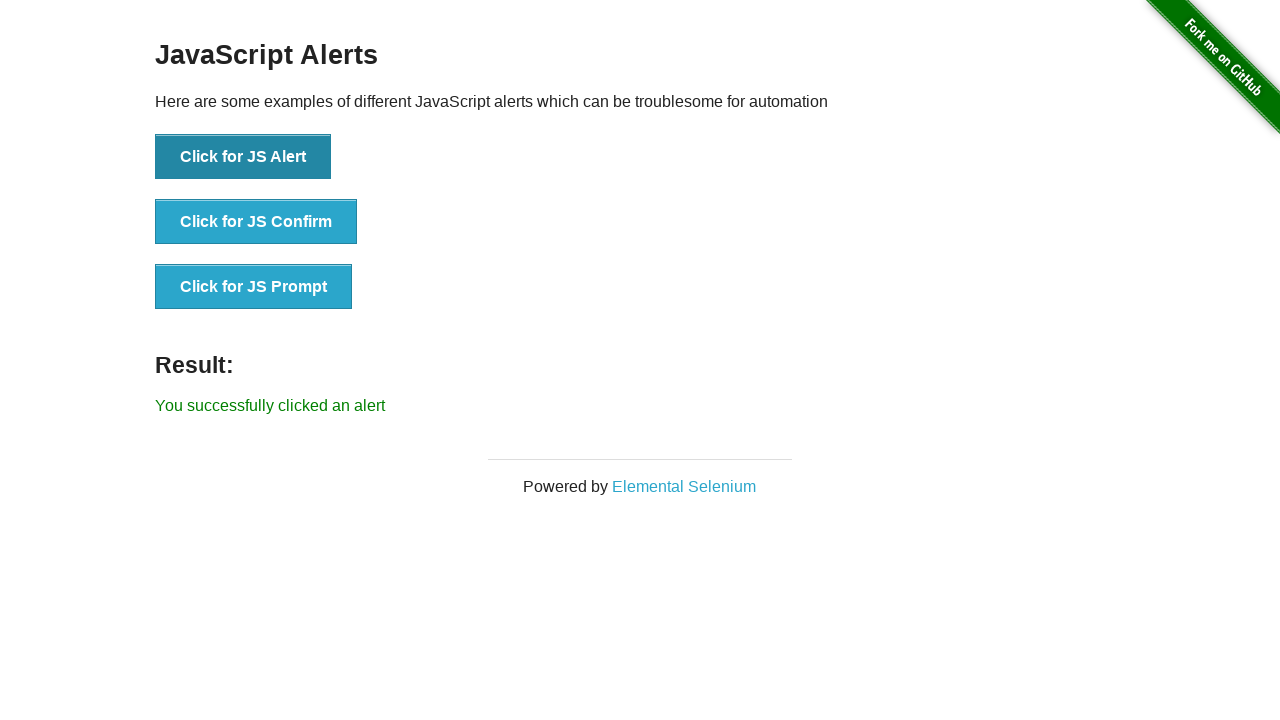

Waited 500ms for dialog handling
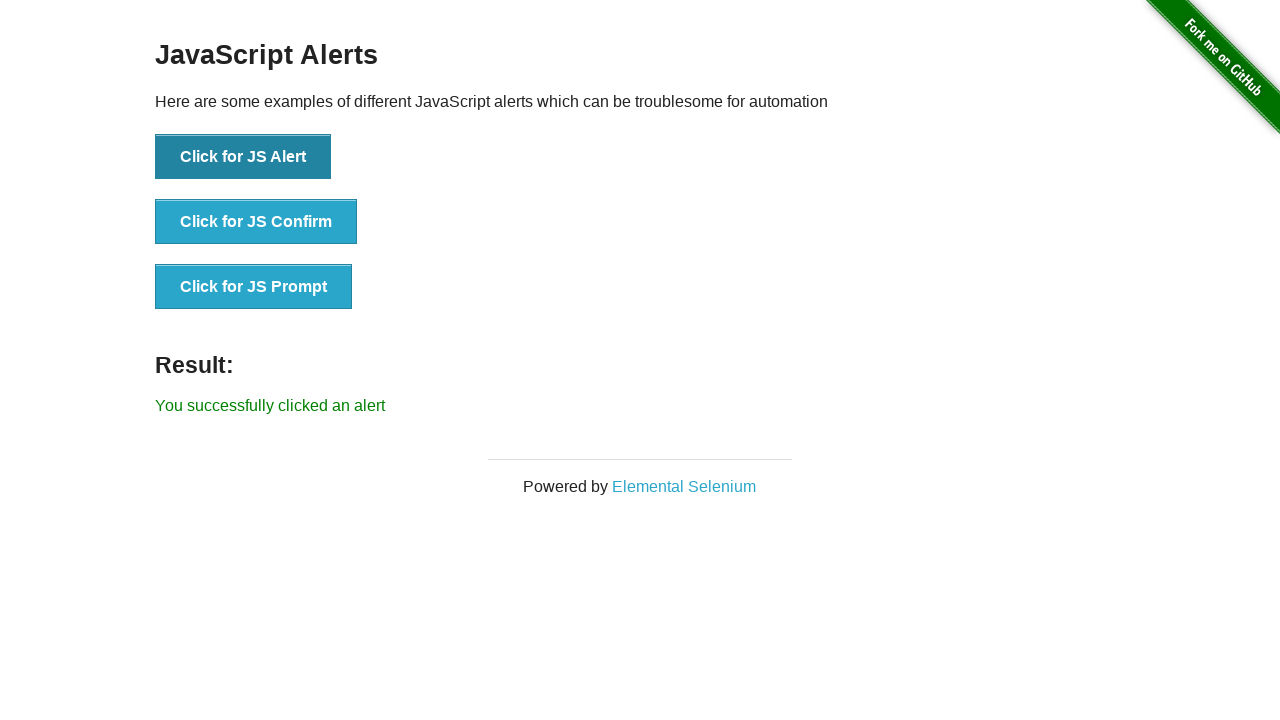

Clicked JS Alert button again at (243, 157) on xpath=//*[@id='content']/div//li[1]/button
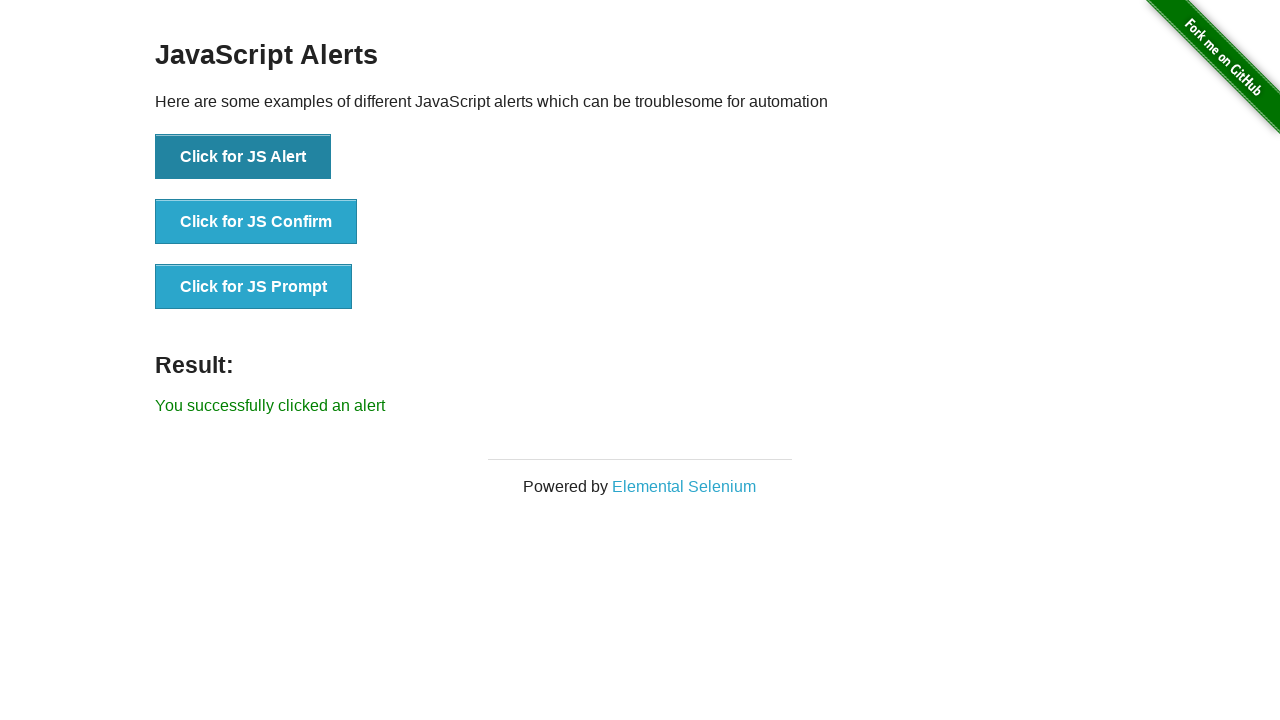

Registered dialog handler to verify and accept JS Alert message
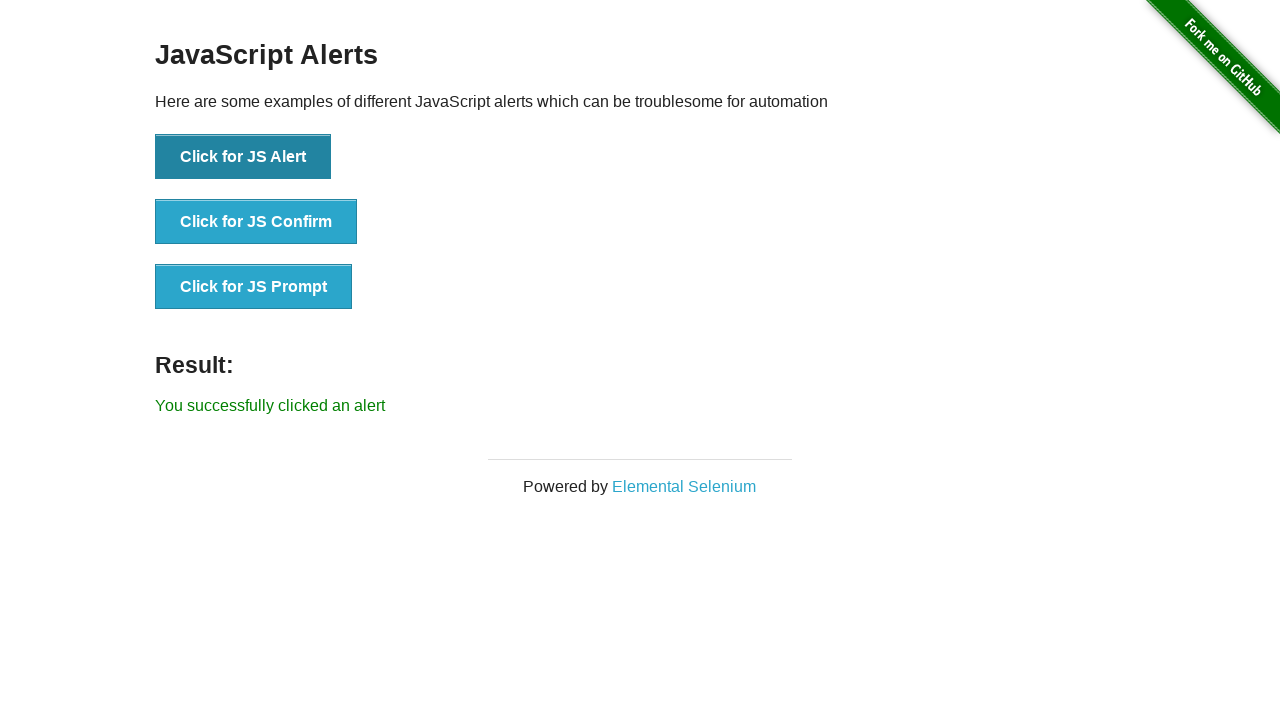

Clicked JS Alert button to trigger alert at (243, 157) on xpath=//*[@id='content']/div//li[1]/button
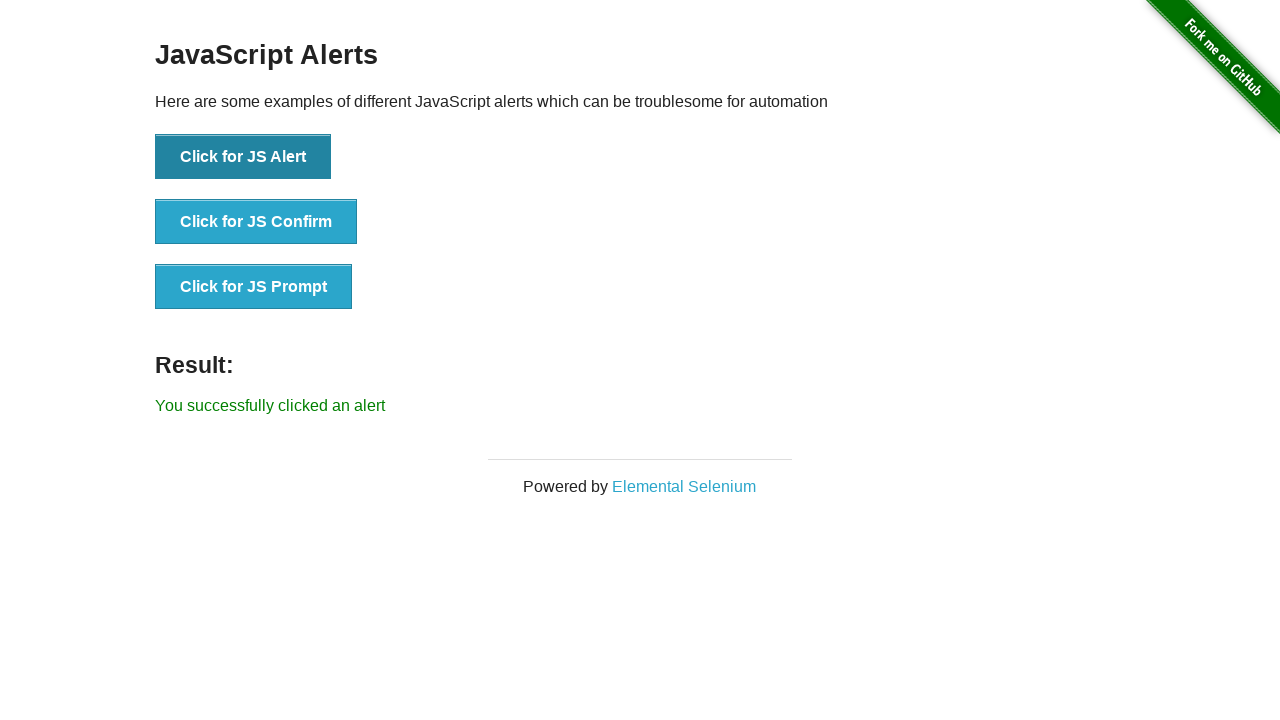

Result message appeared after accepting alert
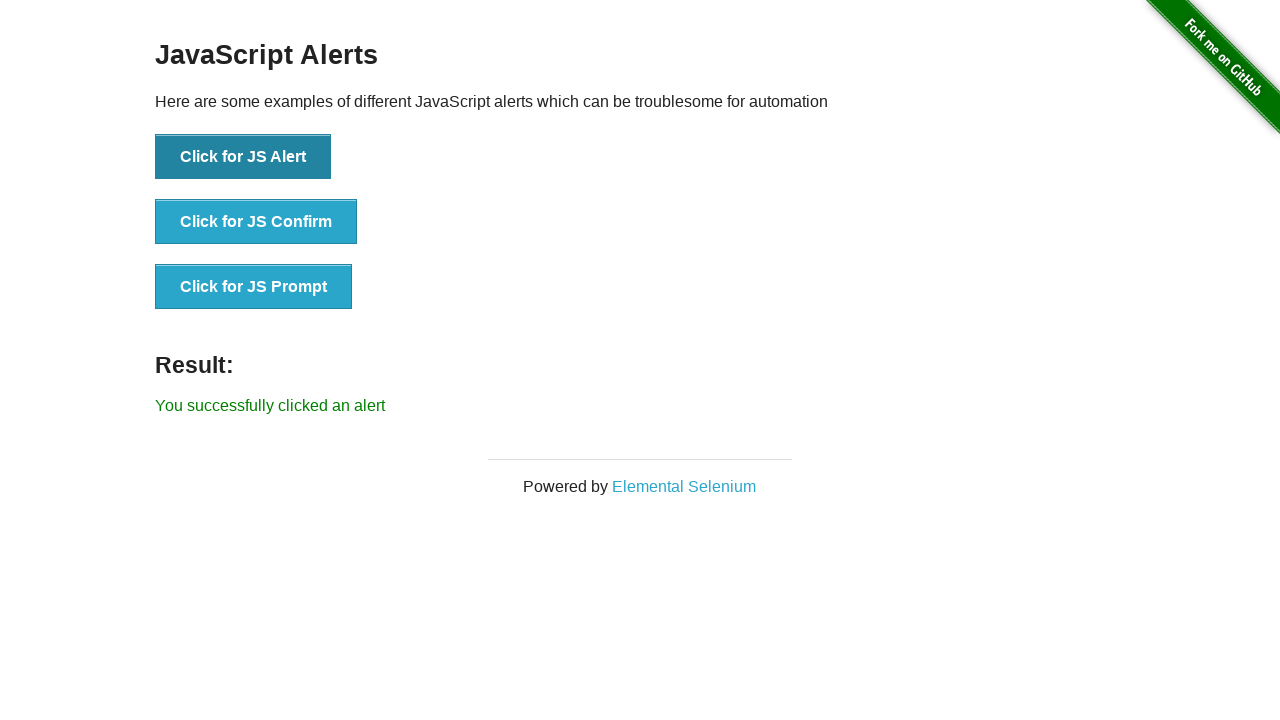

Registered dialog handler to verify and accept JS Confirm message
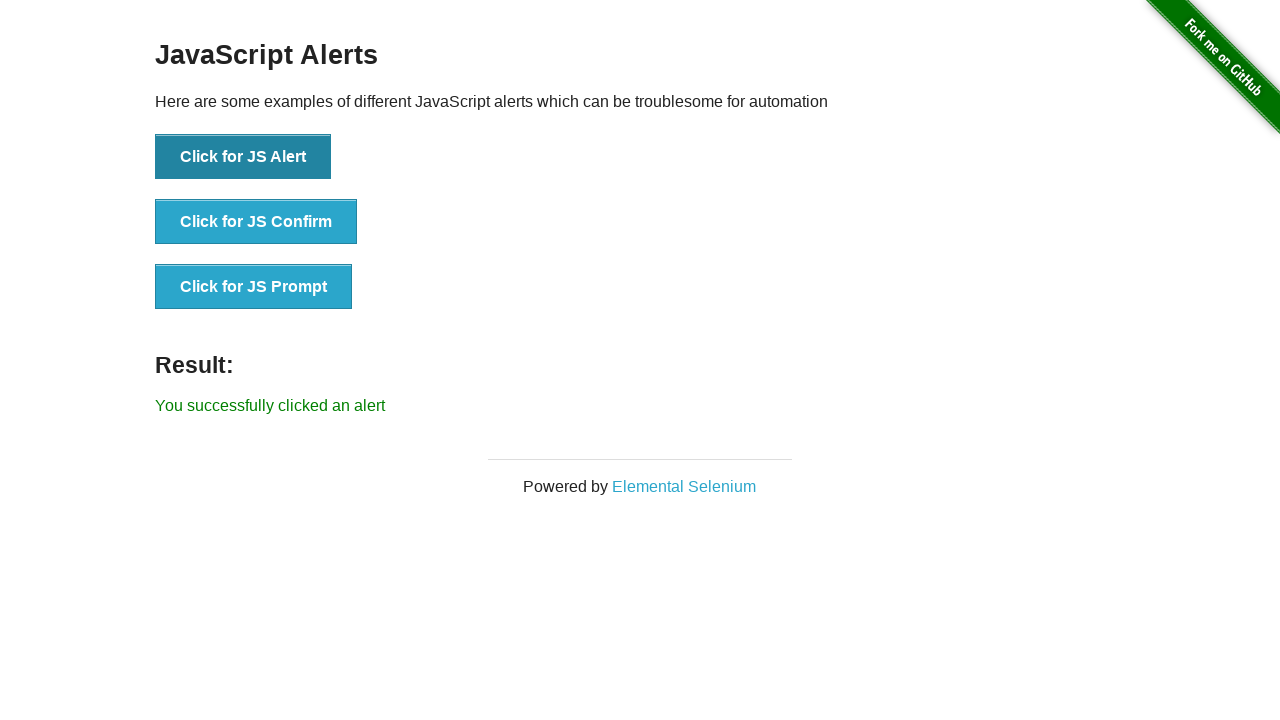

Clicked JS Confirm button to trigger confirm dialog at (256, 222) on xpath=//*[@id='content']/div//li[2]/button
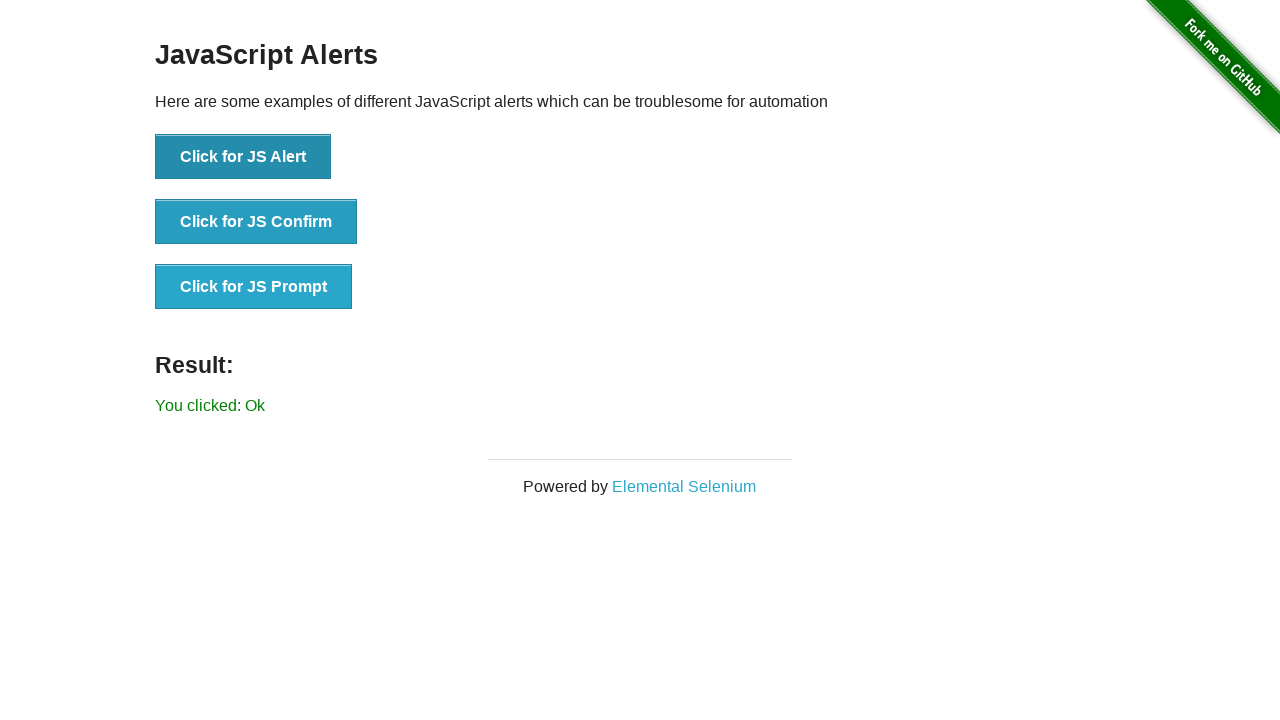

Result message appeared after accepting confirm dialog
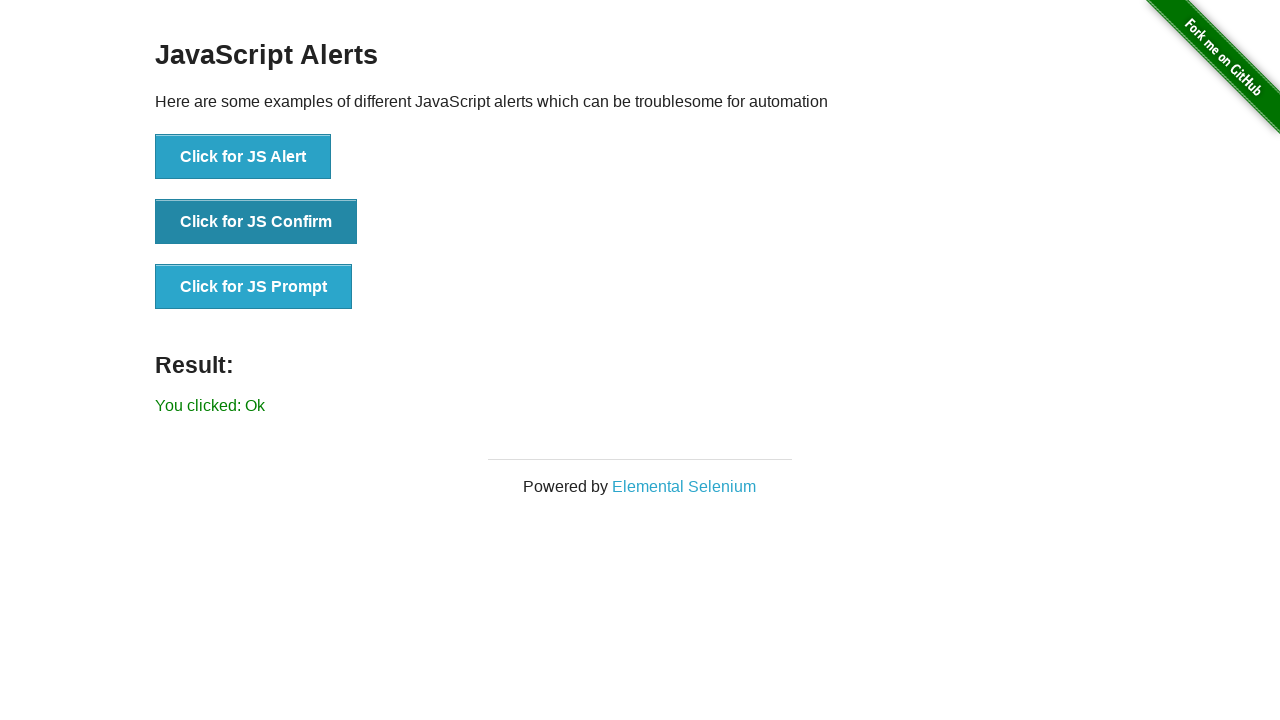

Registered dialog handler to dismiss JS Confirm dialog
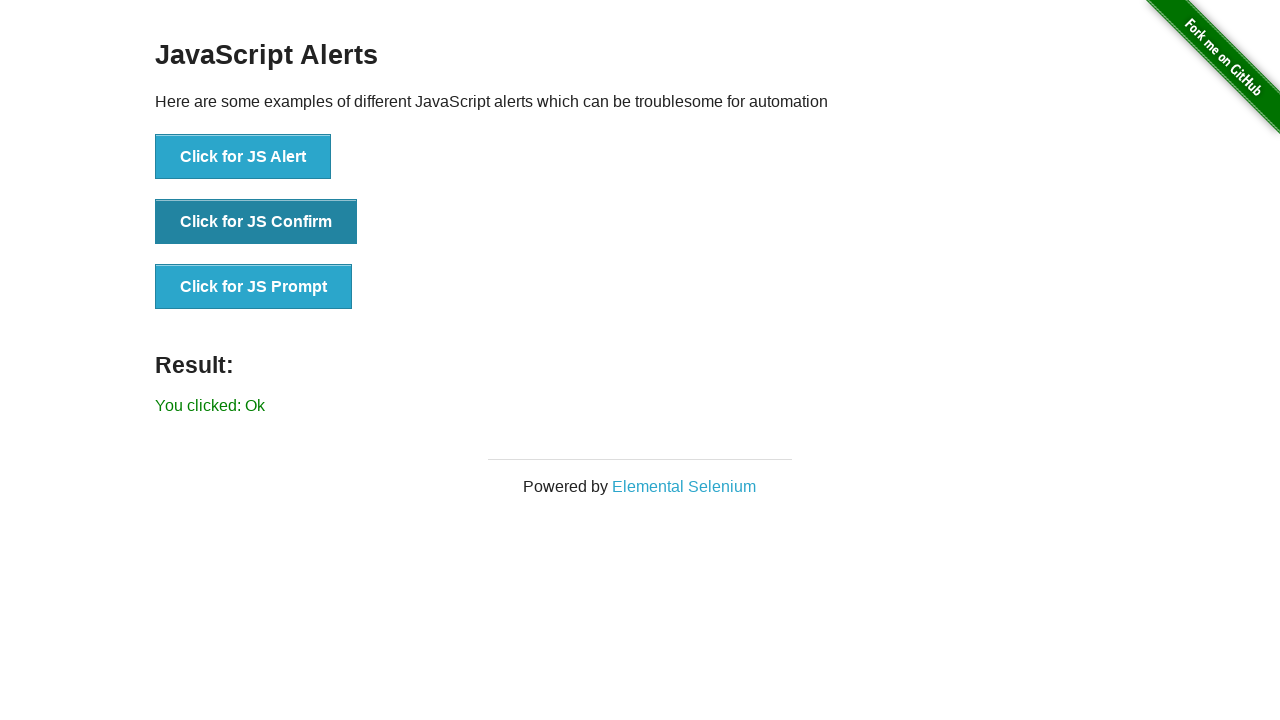

Clicked JS Confirm button to trigger confirm dialog at (256, 222) on xpath=//*[@id='content']/div//li[2]/button
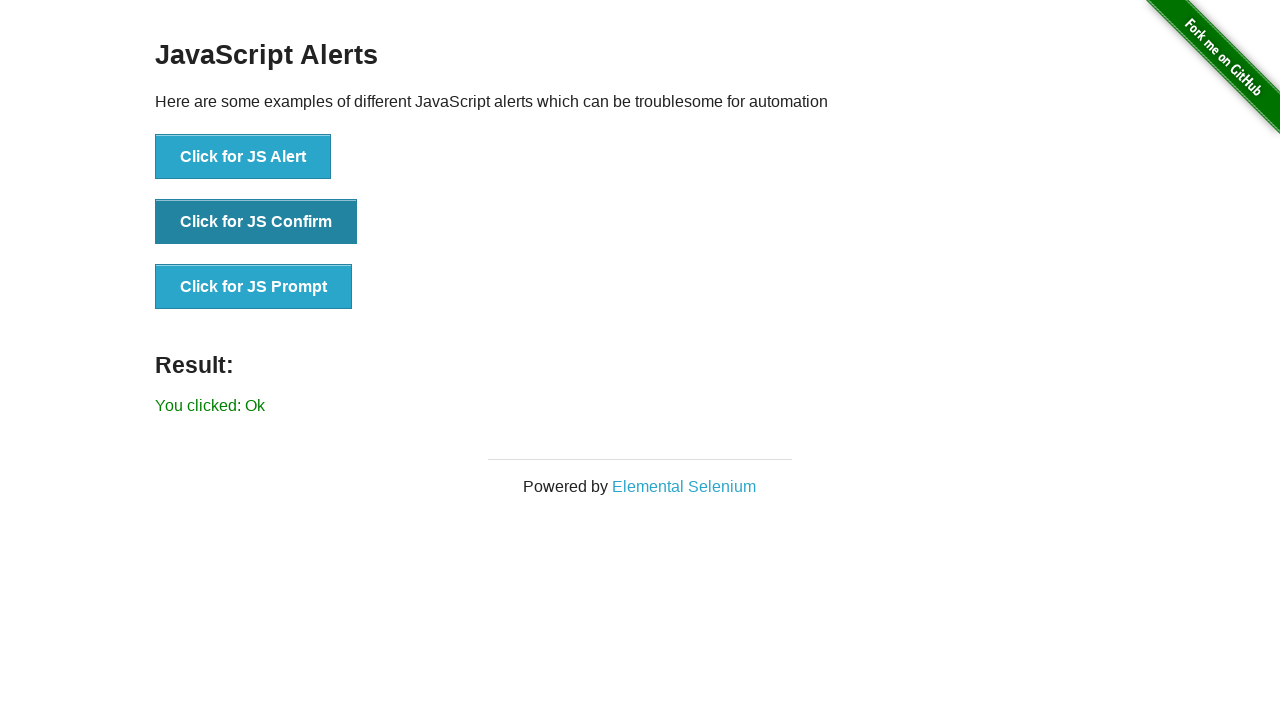

Result message appeared after dismissing confirm dialog
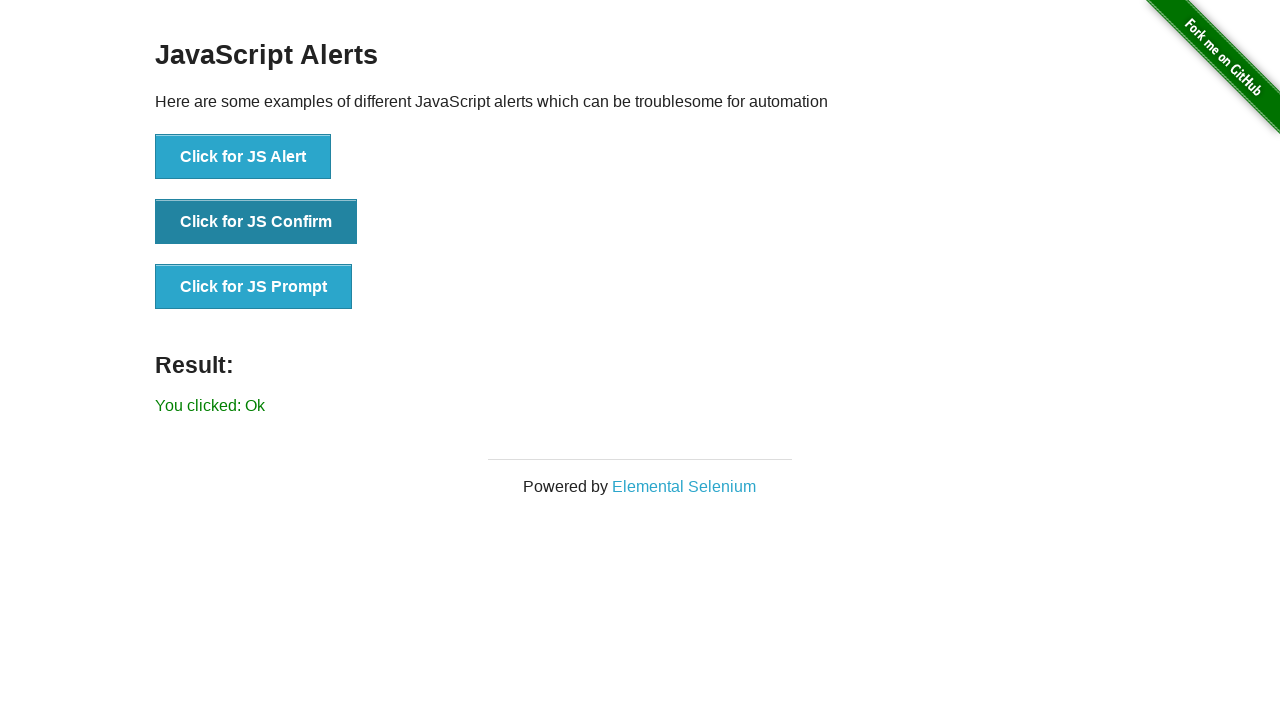

Registered dialog handler to verify and accept JS Prompt with text 'TESTING'
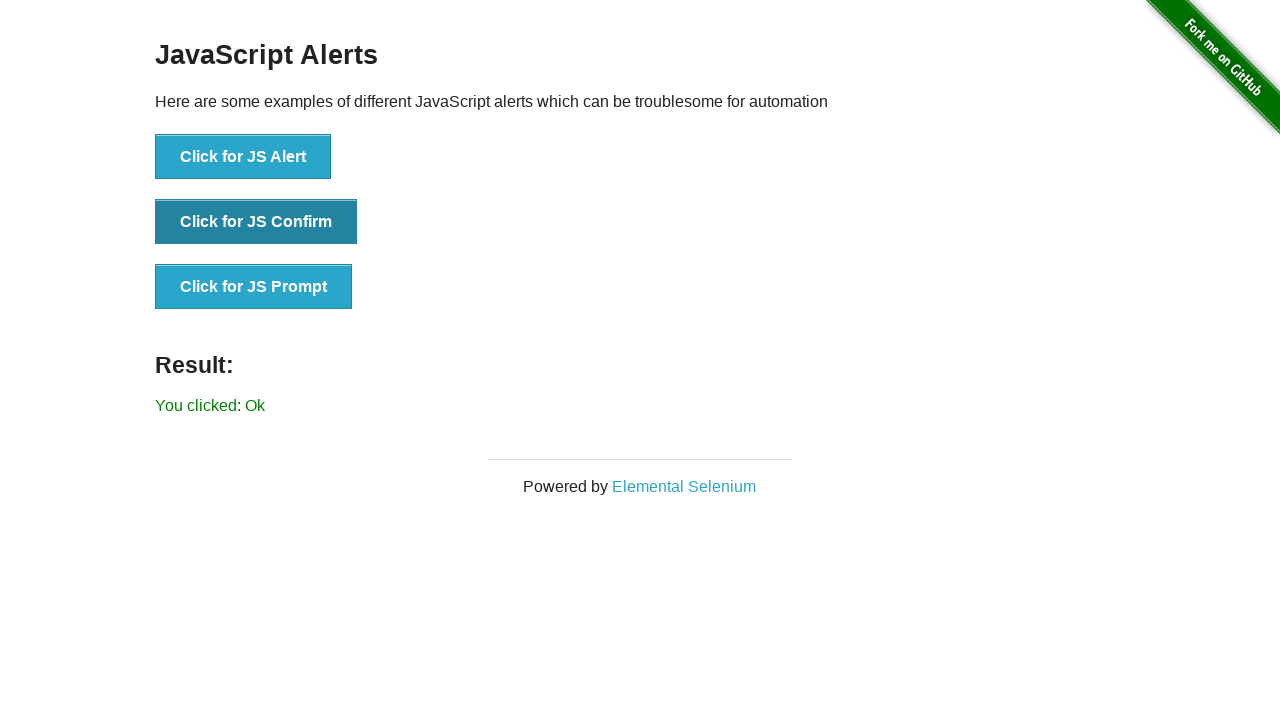

Clicked JS Prompt button to trigger prompt dialog at (254, 287) on xpath=//*[@id='content']/div//li[3]/button
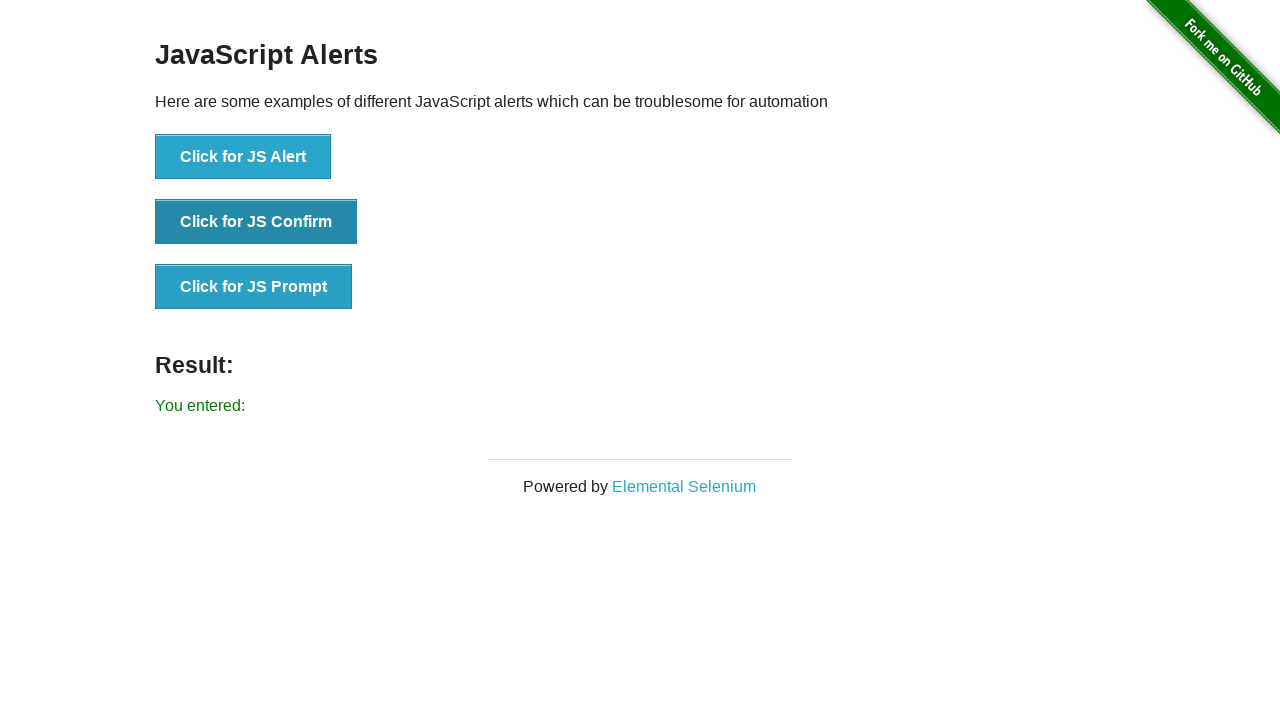

Result message appeared after entering text in prompt and accepting
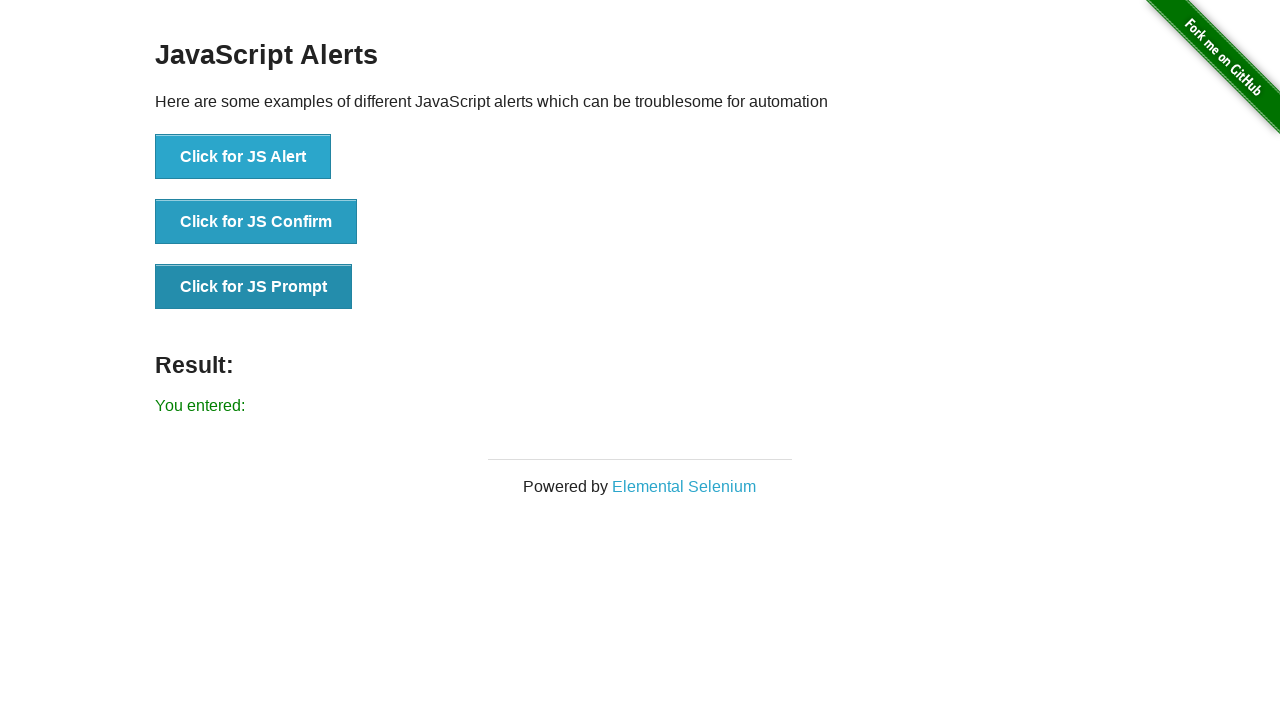

Registered dialog handler to dismiss JS Prompt dialog
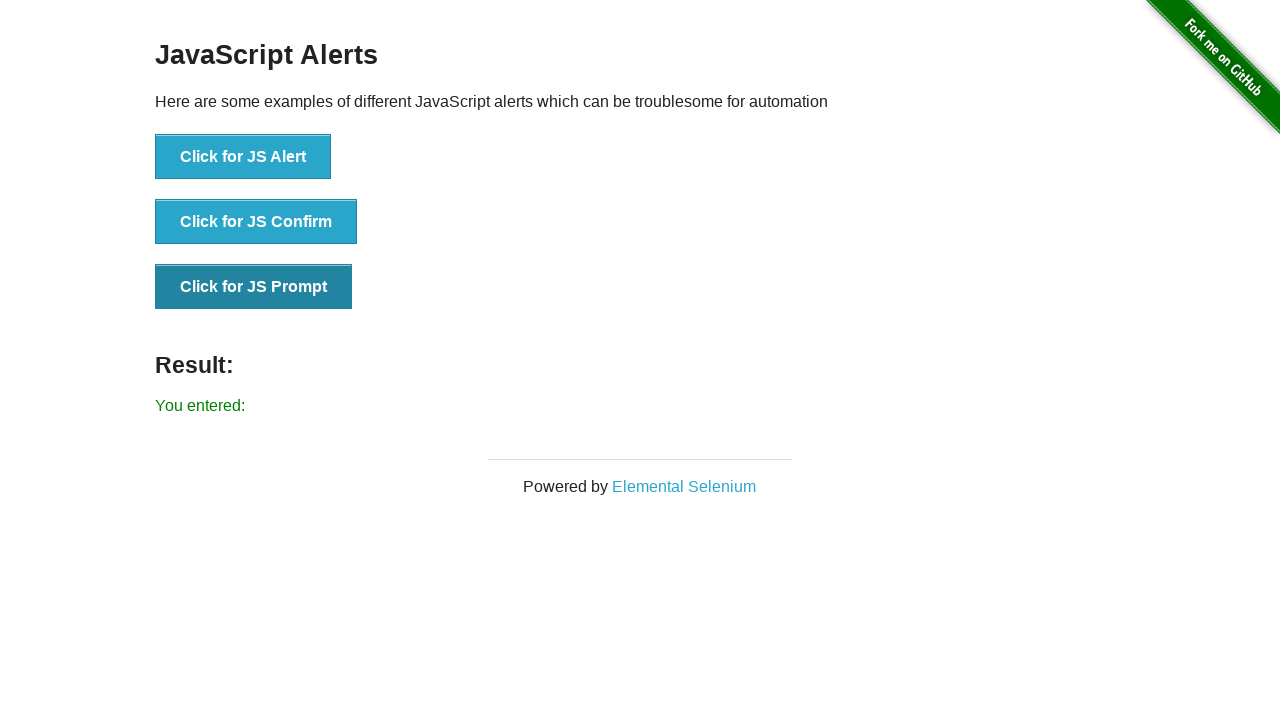

Clicked JS Prompt button to trigger prompt dialog at (254, 287) on xpath=//*[@id='content']/div//li[3]/button
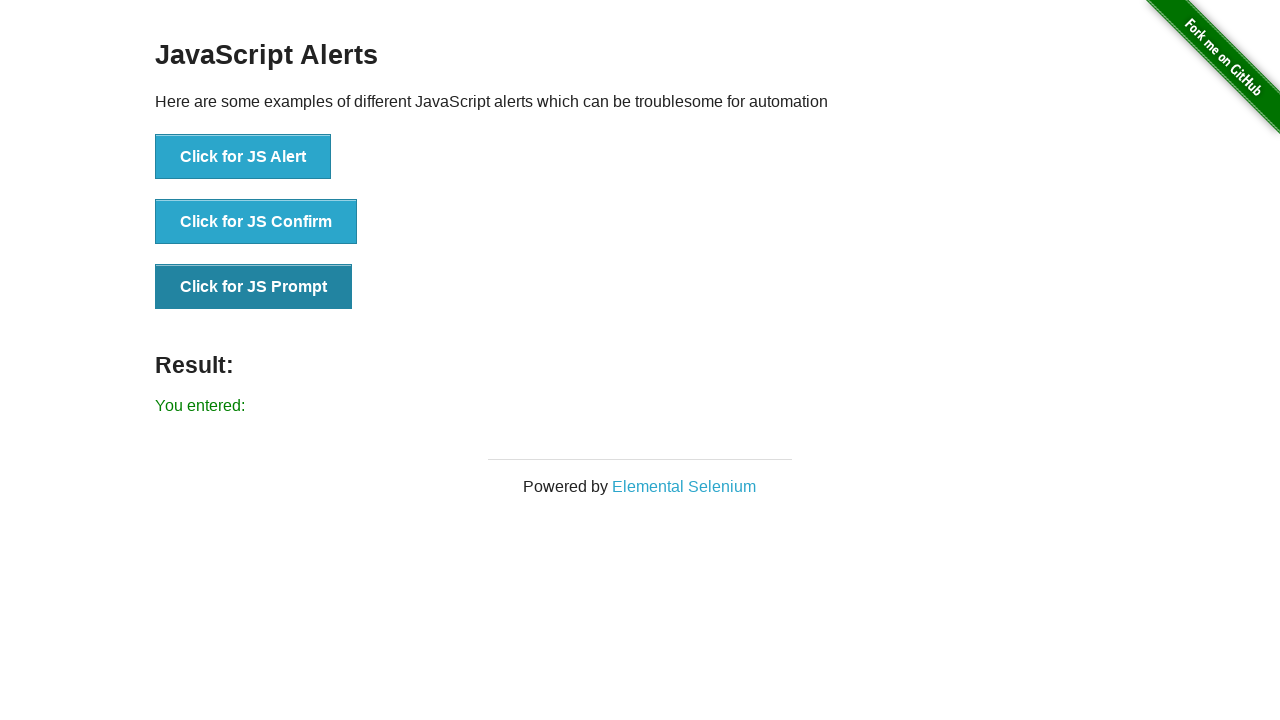

Result message appeared after dismissing prompt dialog
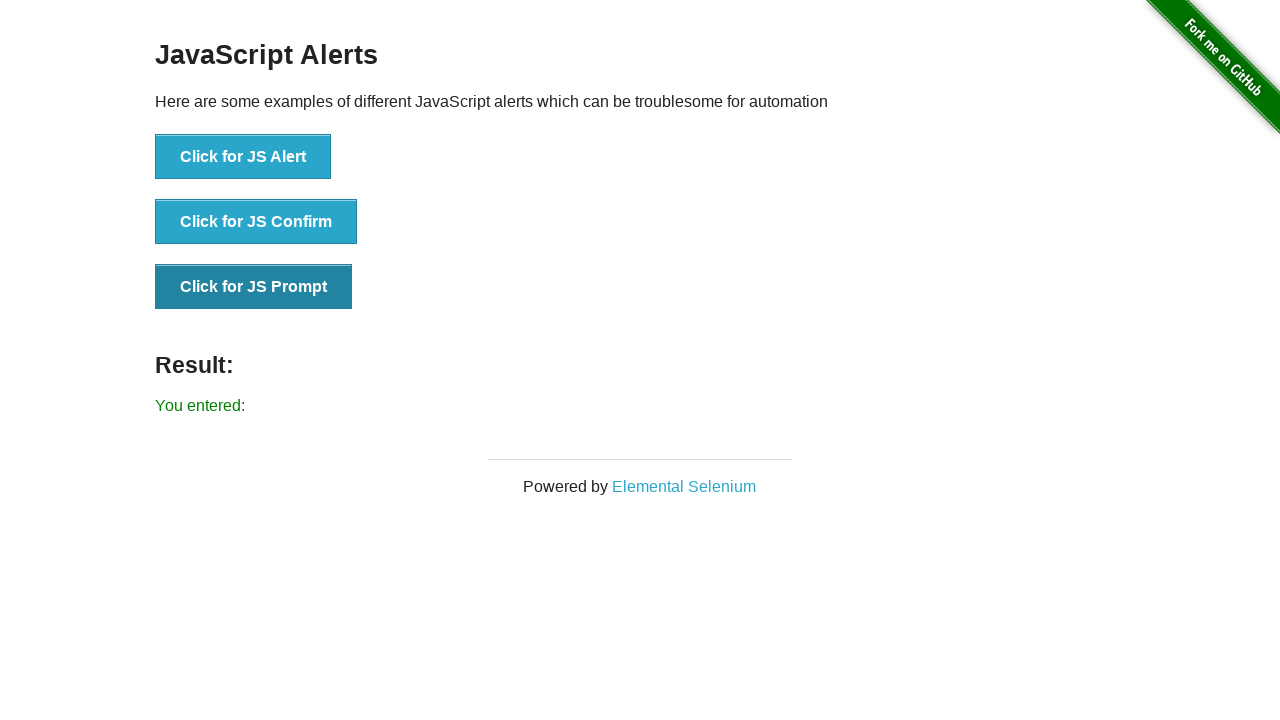

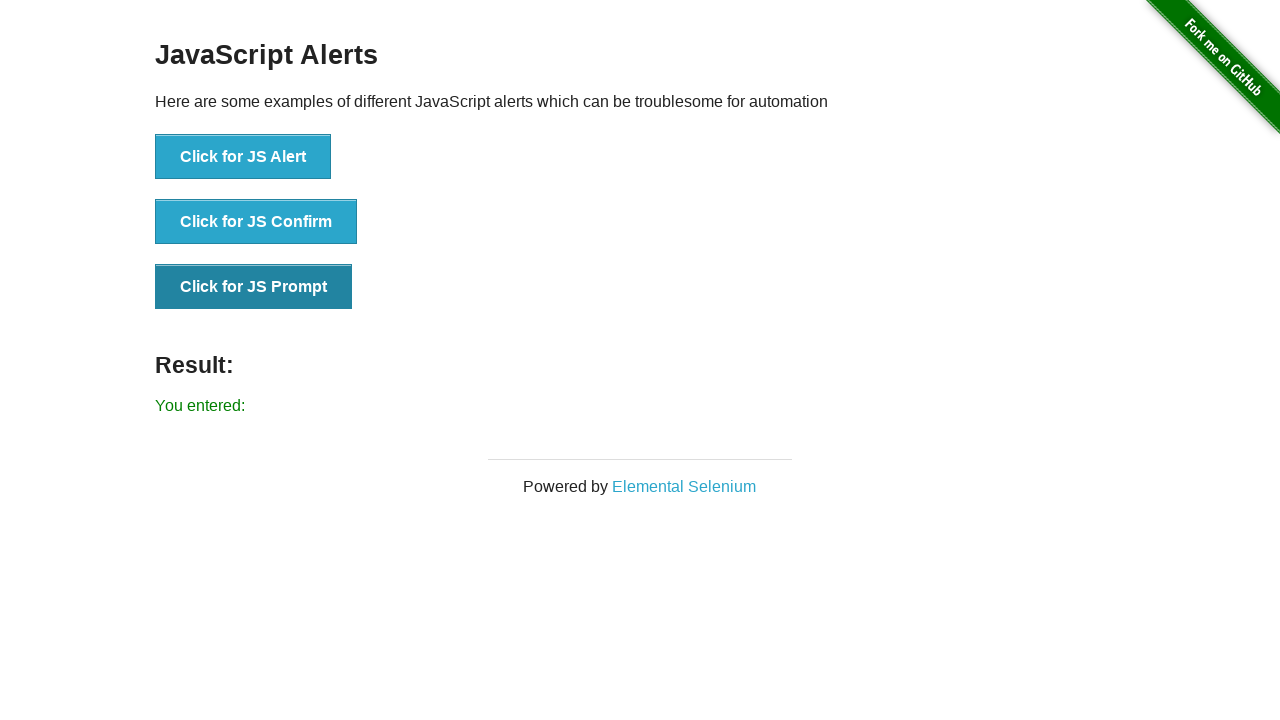